Tests browser zoom functionality by using JavaScript to zoom out to 40% and then zoom back to 100% on the DemoQA website

Starting URL: https://demoqa.com/

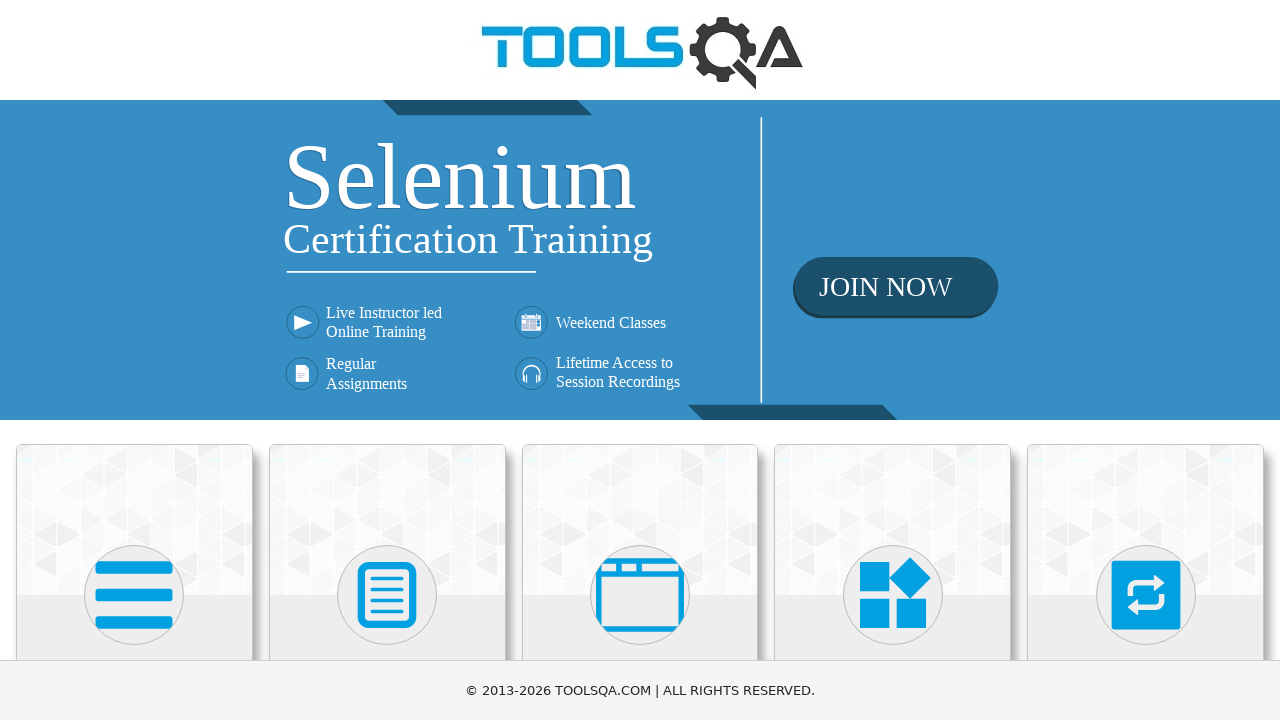

Zoomed out page to 40% using JavaScript
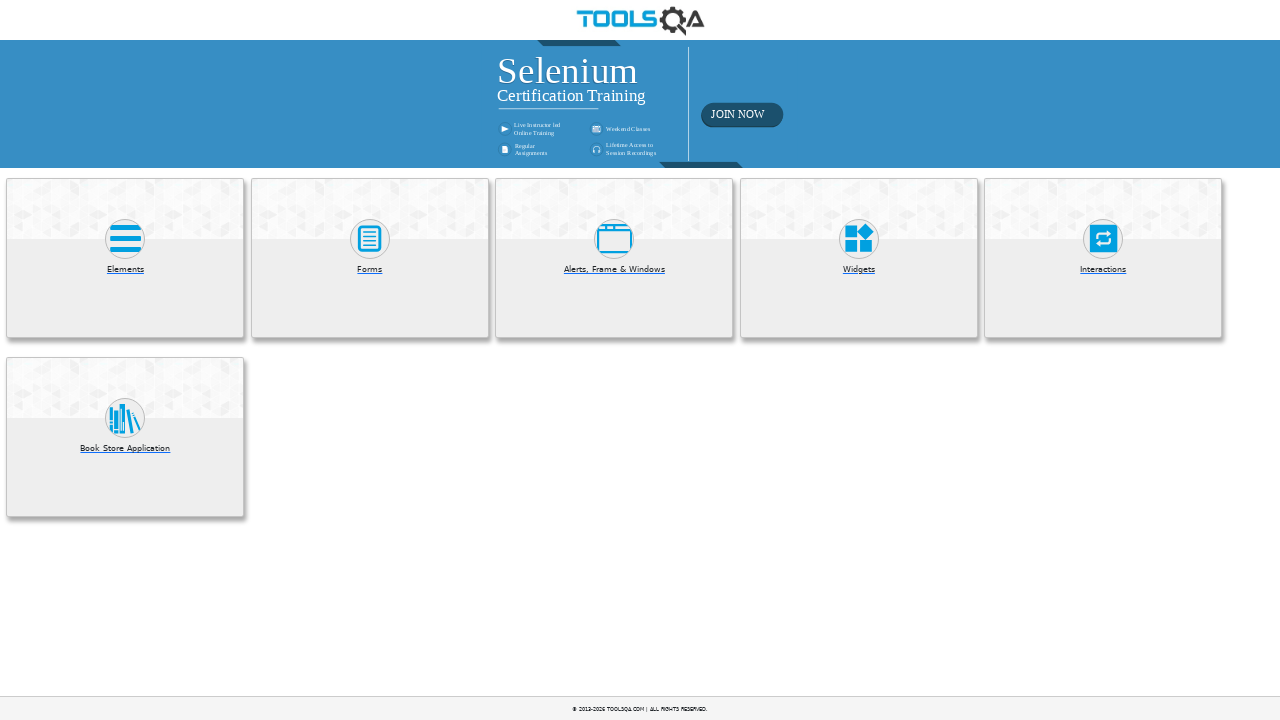

Waited 3 seconds to observe zoom effect at 40%
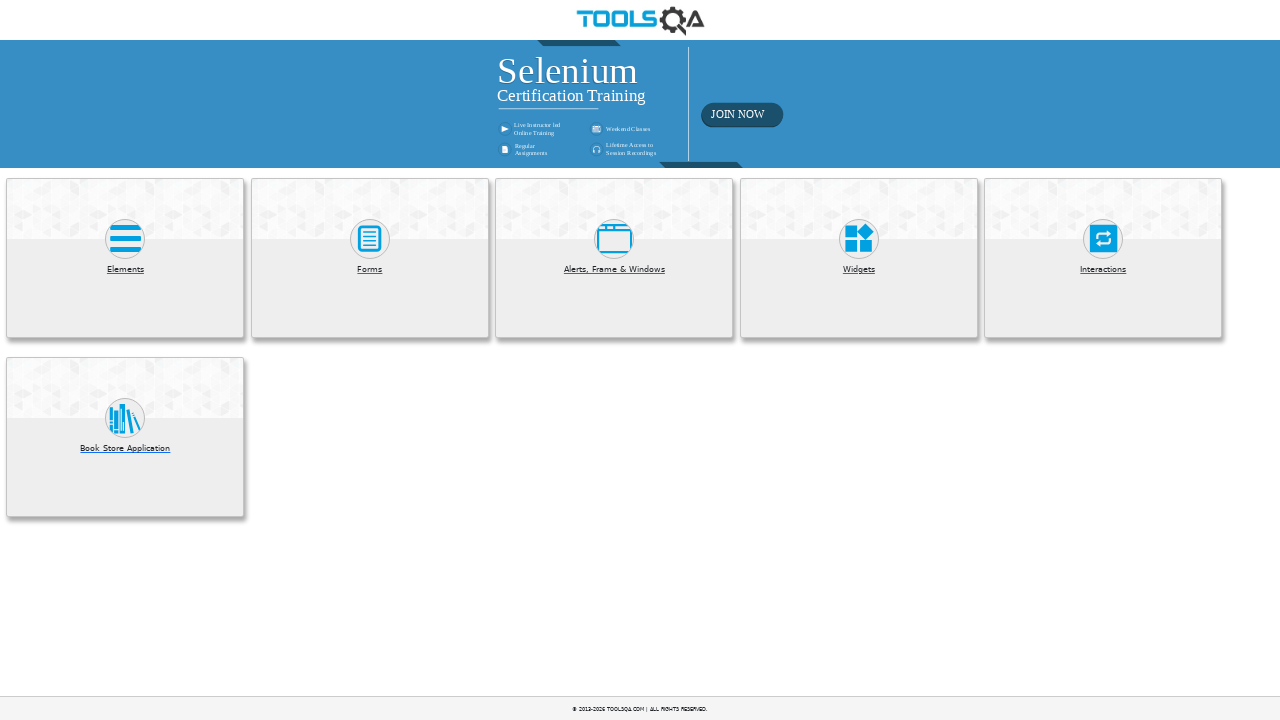

Zoomed back to 100% using JavaScript
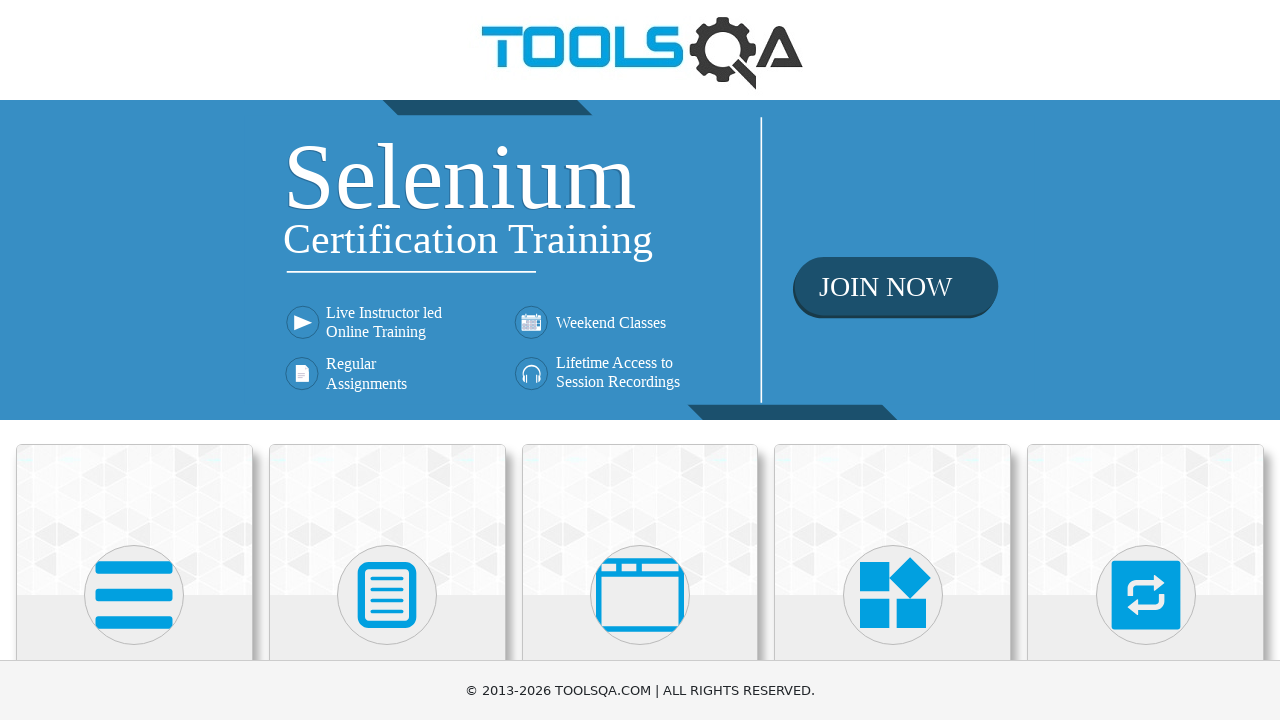

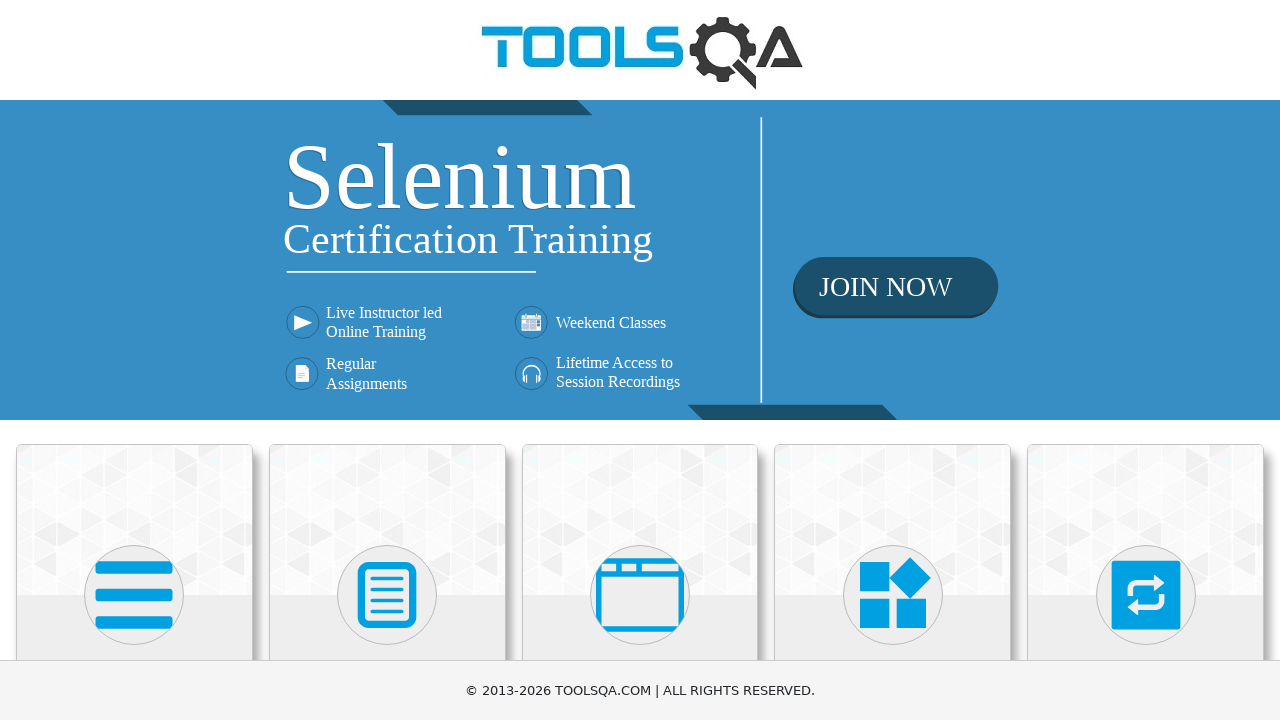